Tests jQuery UI drag and drop functionality by dragging an element and dropping it onto a target, then navigates to the Resizable page

Starting URL: https://jqueryui.com/droppable/

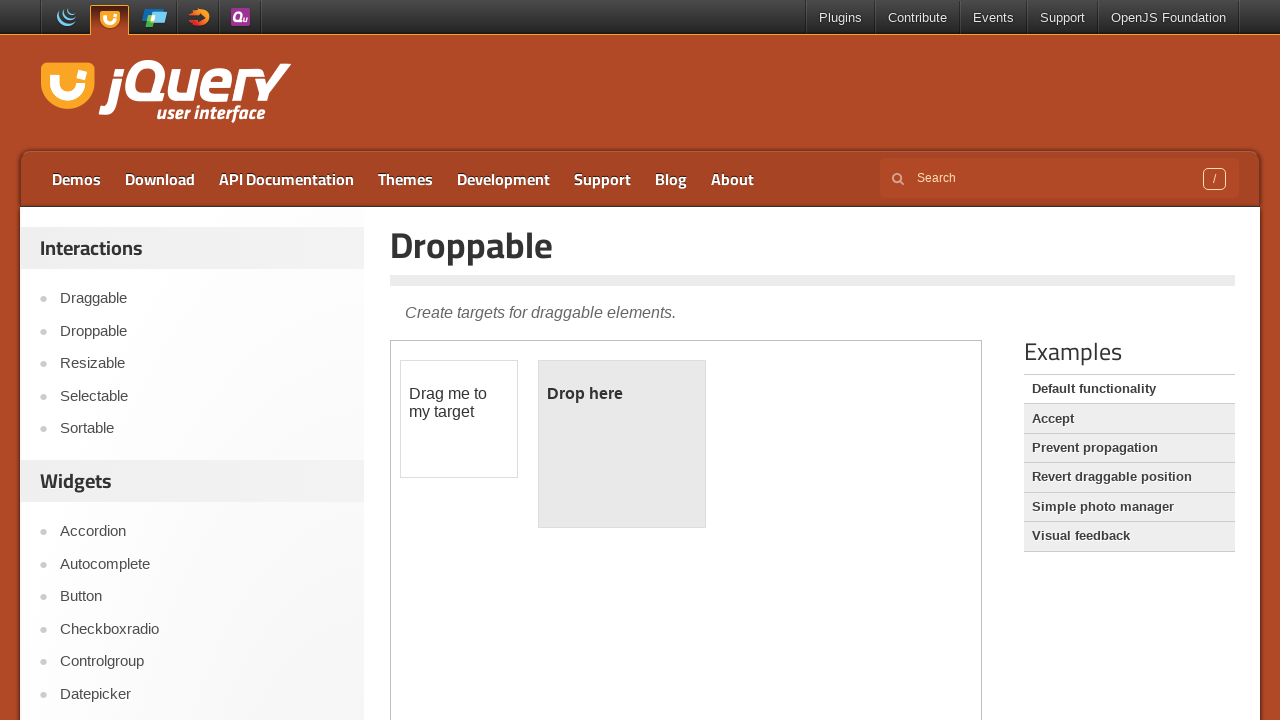

Located the iframe containing the drag and drop demo
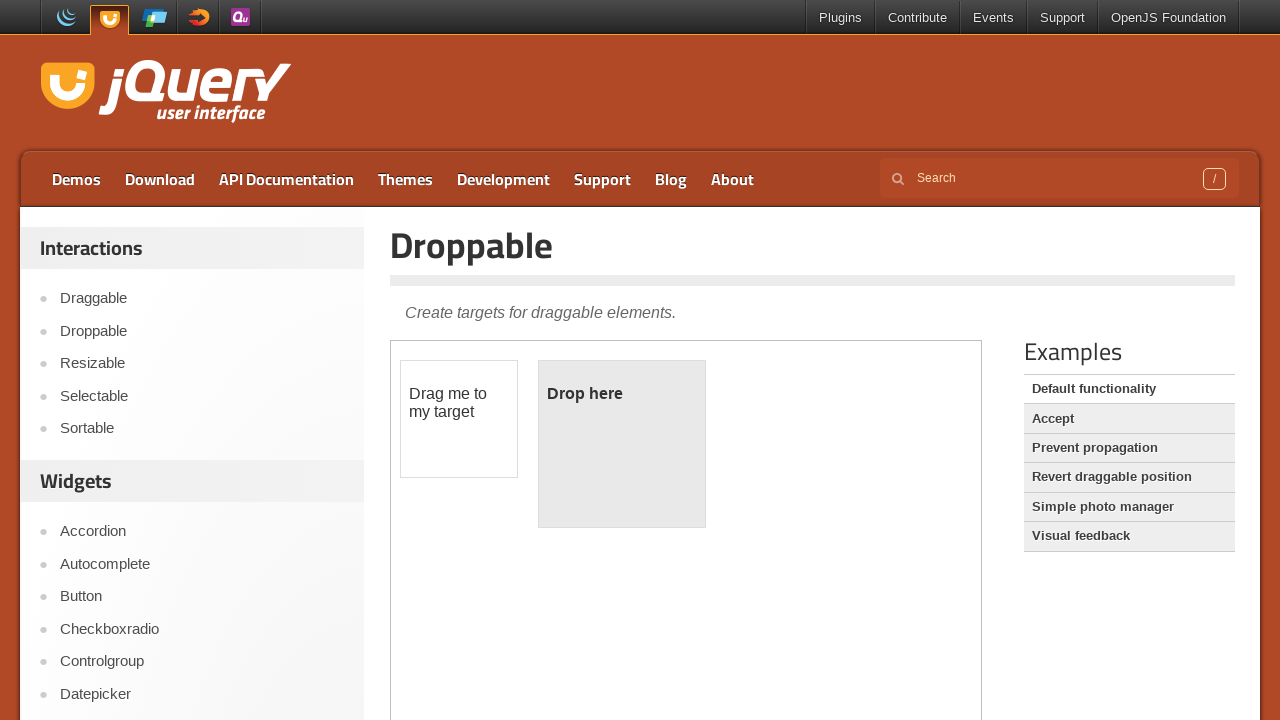

Located the draggable element
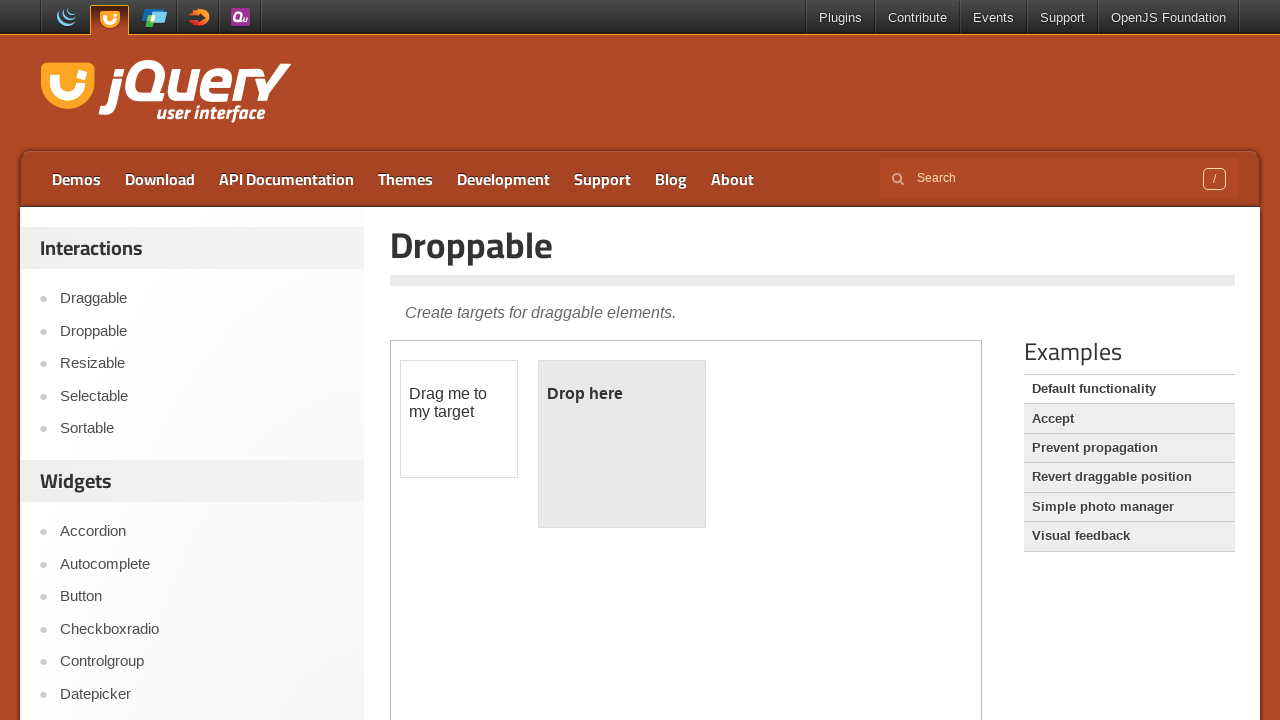

Located the droppable target element
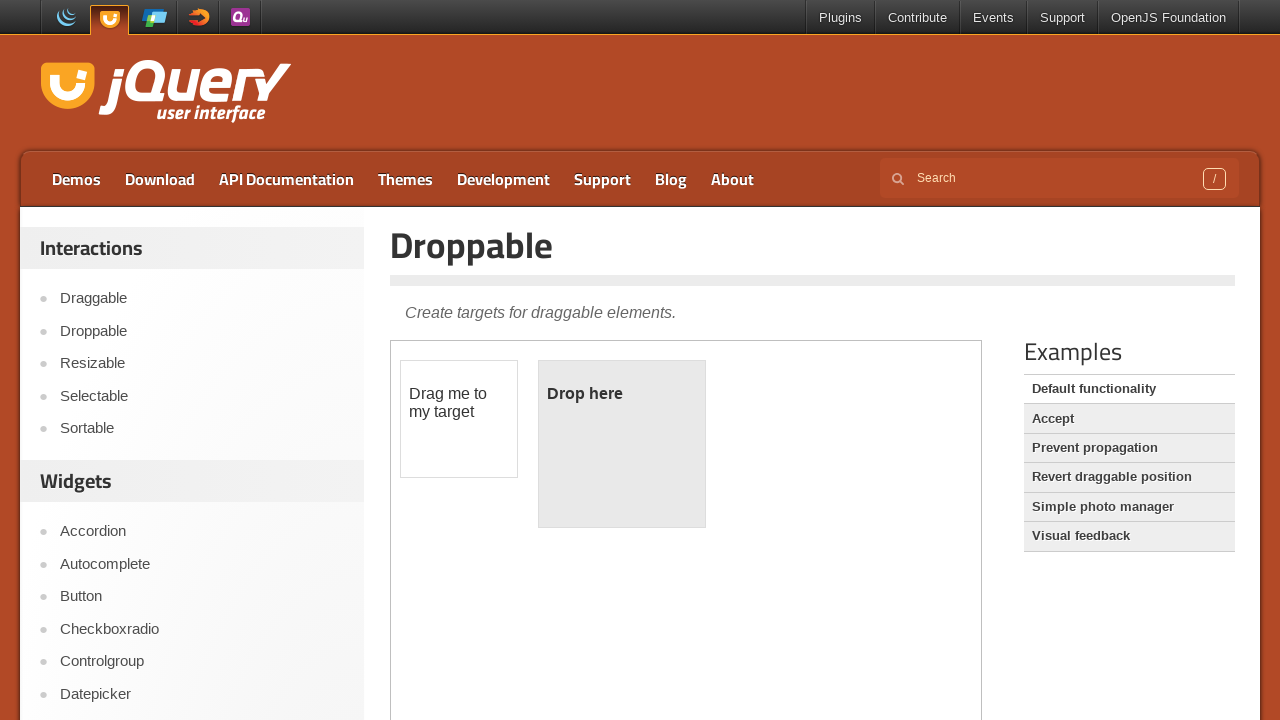

Dragged element onto the droppable target at (622, 444)
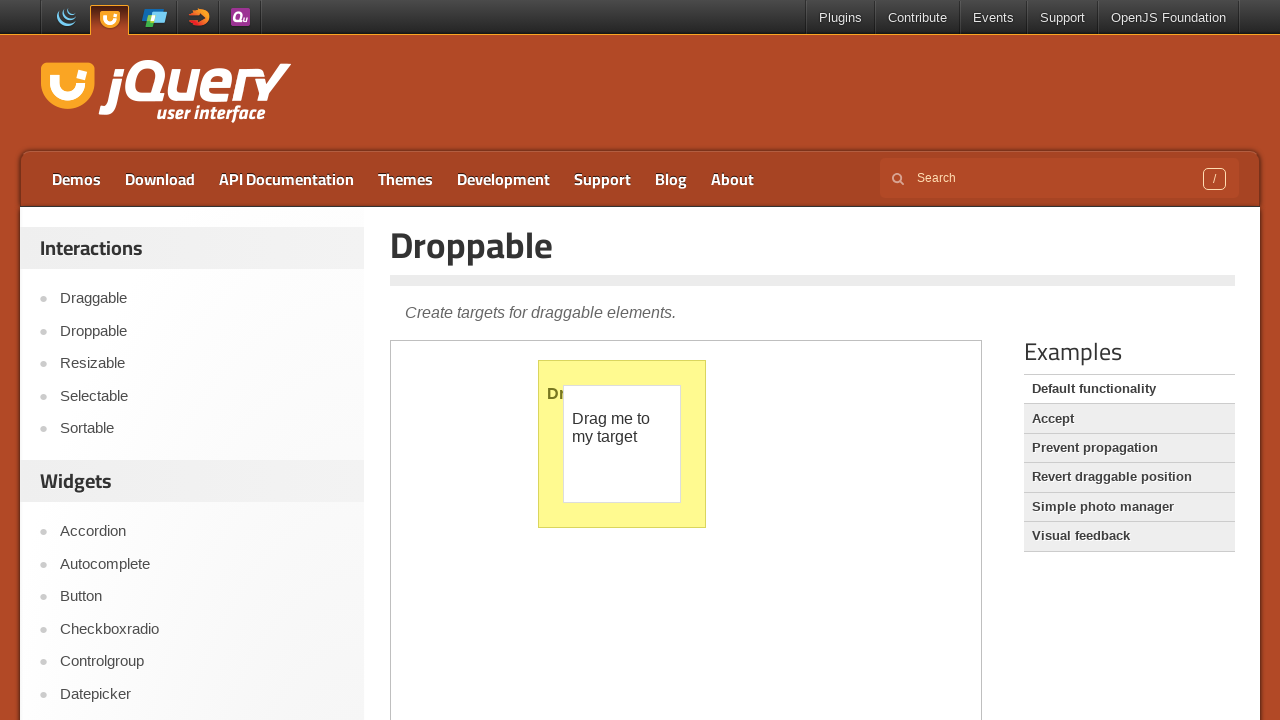

Clicked on Resizable link to navigate to the next demo page at (202, 364) on a:text('Resizable')
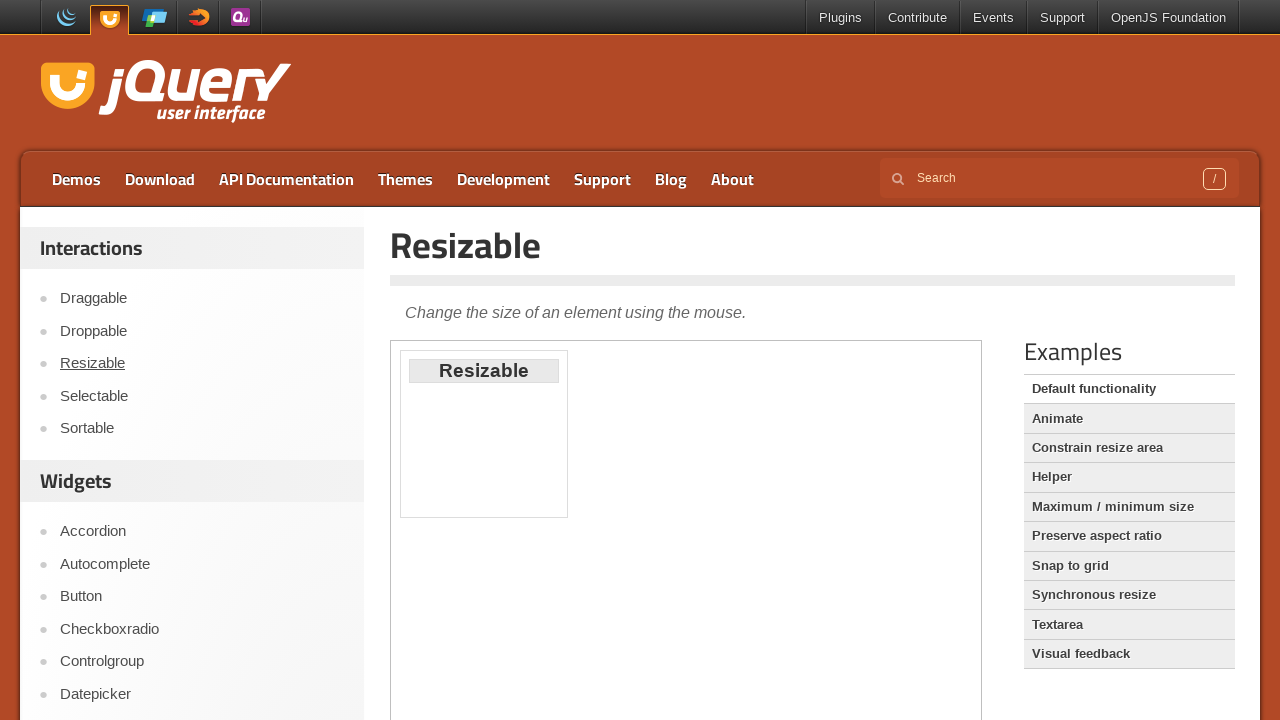

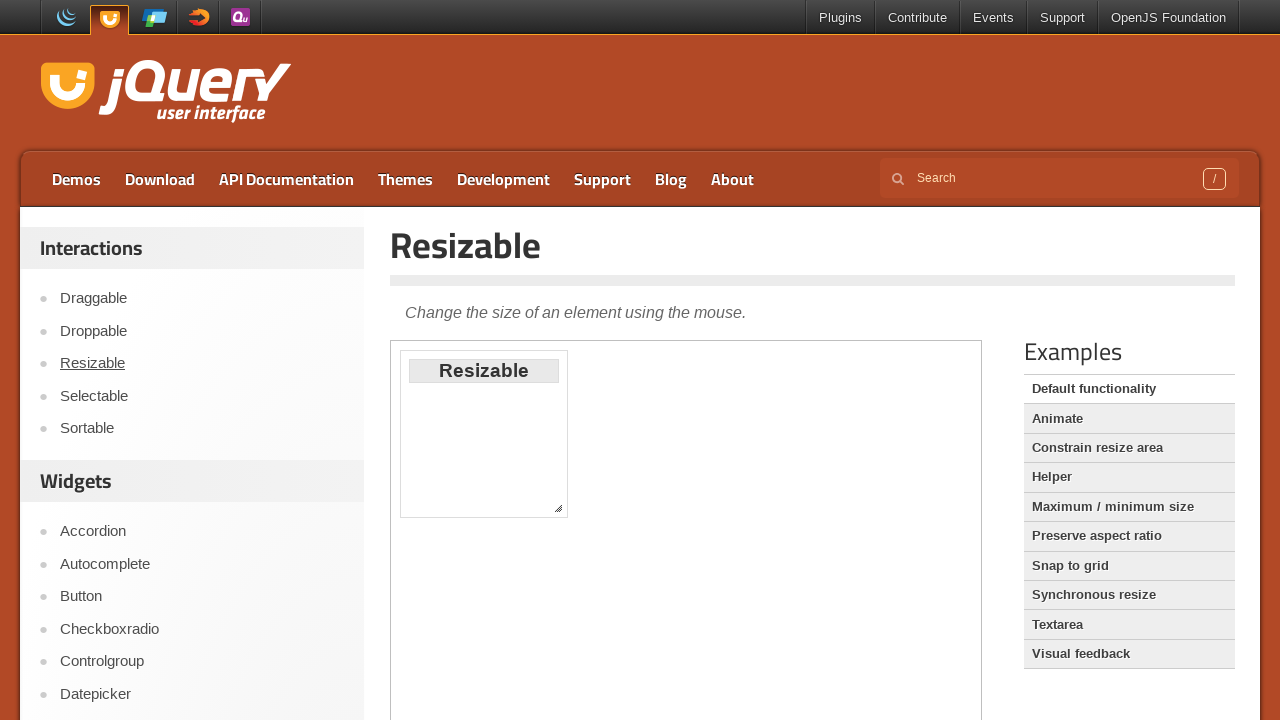